Waits for a price to reach $100, clicks a booking button, then solves a mathematical problem and submits the answer

Starting URL: http://suninjuly.github.io/explicit_wait2.html

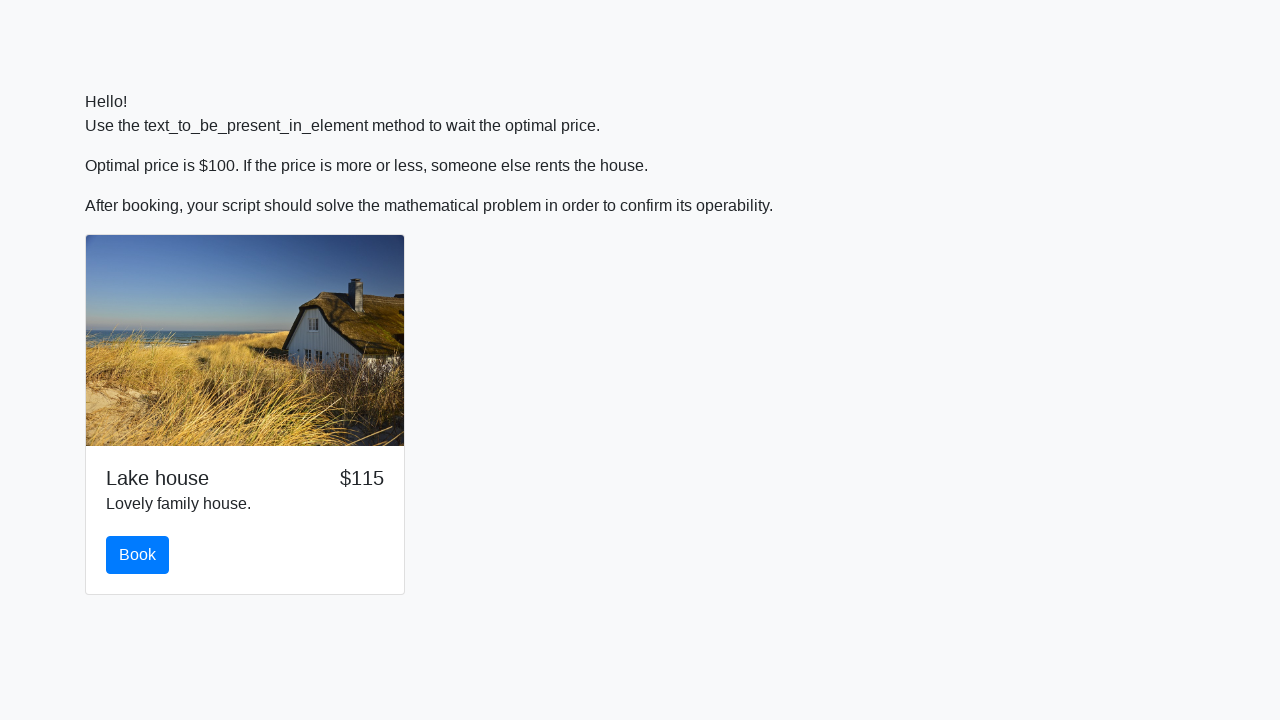

Waited for price to reach $100
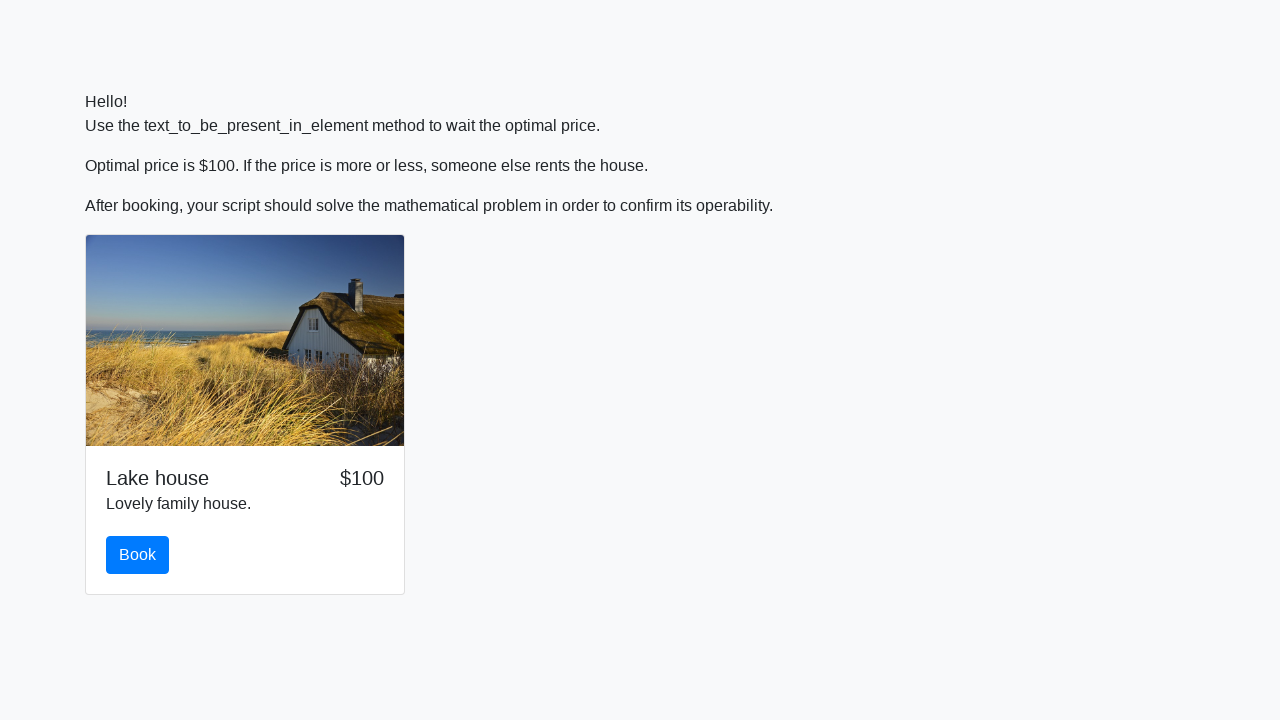

Clicked the book button at (138, 555) on #book
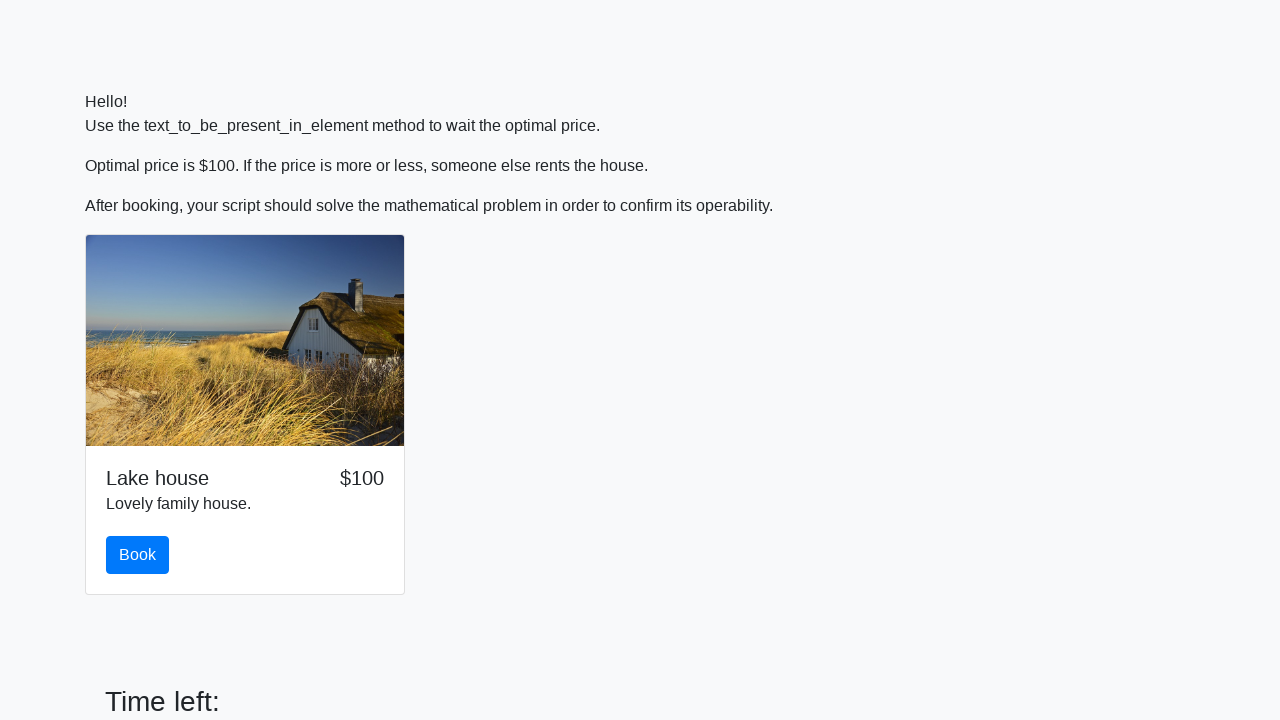

Retrieved x value for calculation: 952
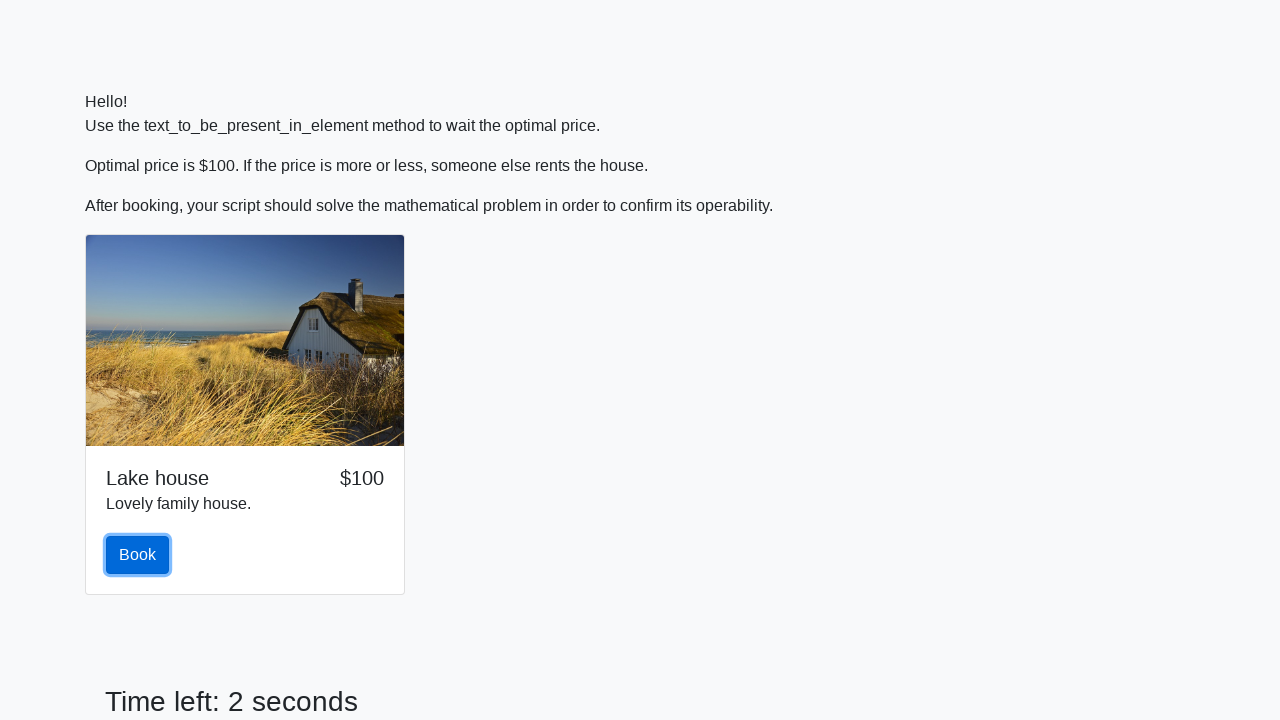

Calculated answer: 0.1546616287323595
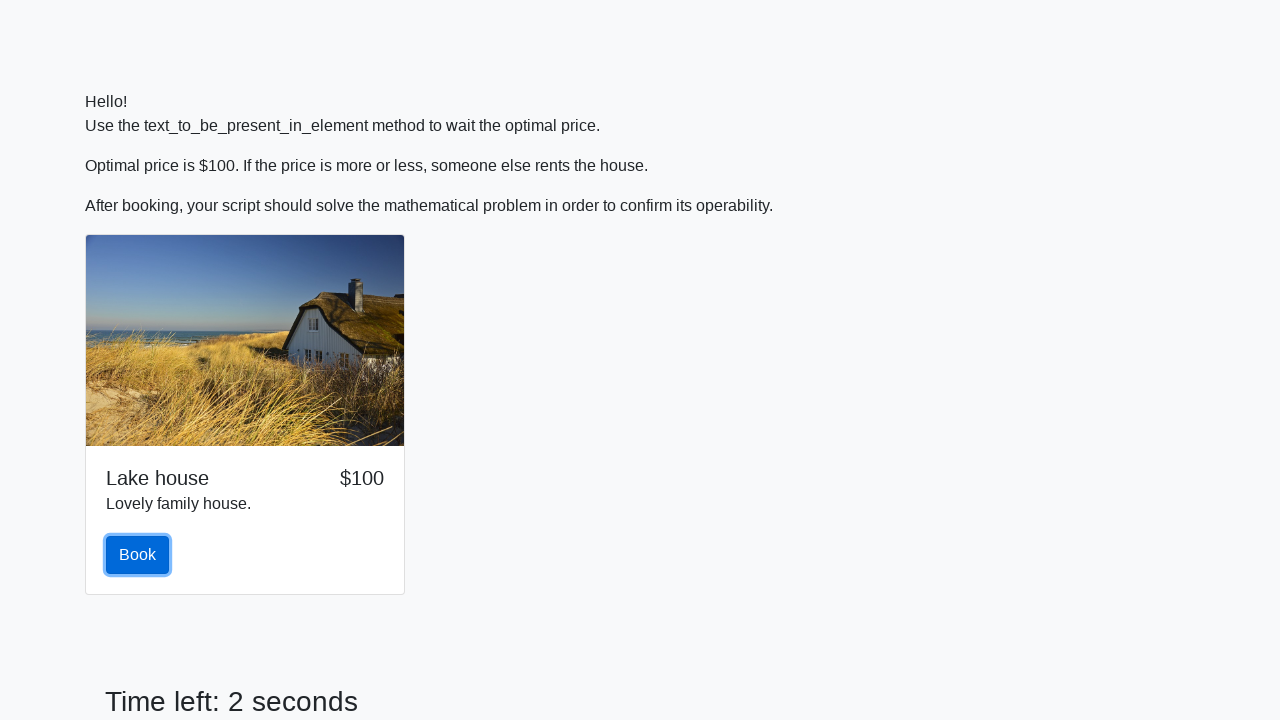

Filled answer field with calculated value on #answer
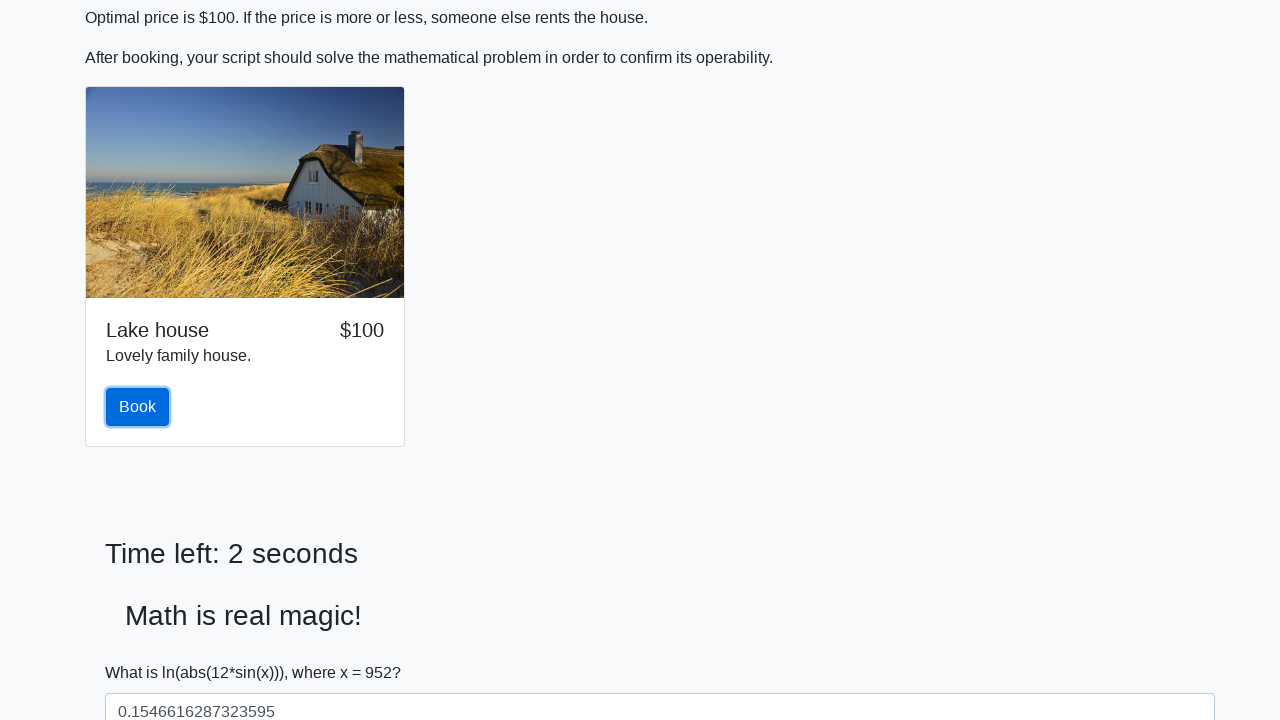

Clicked solve button to submit answer at (143, 651) on #solve
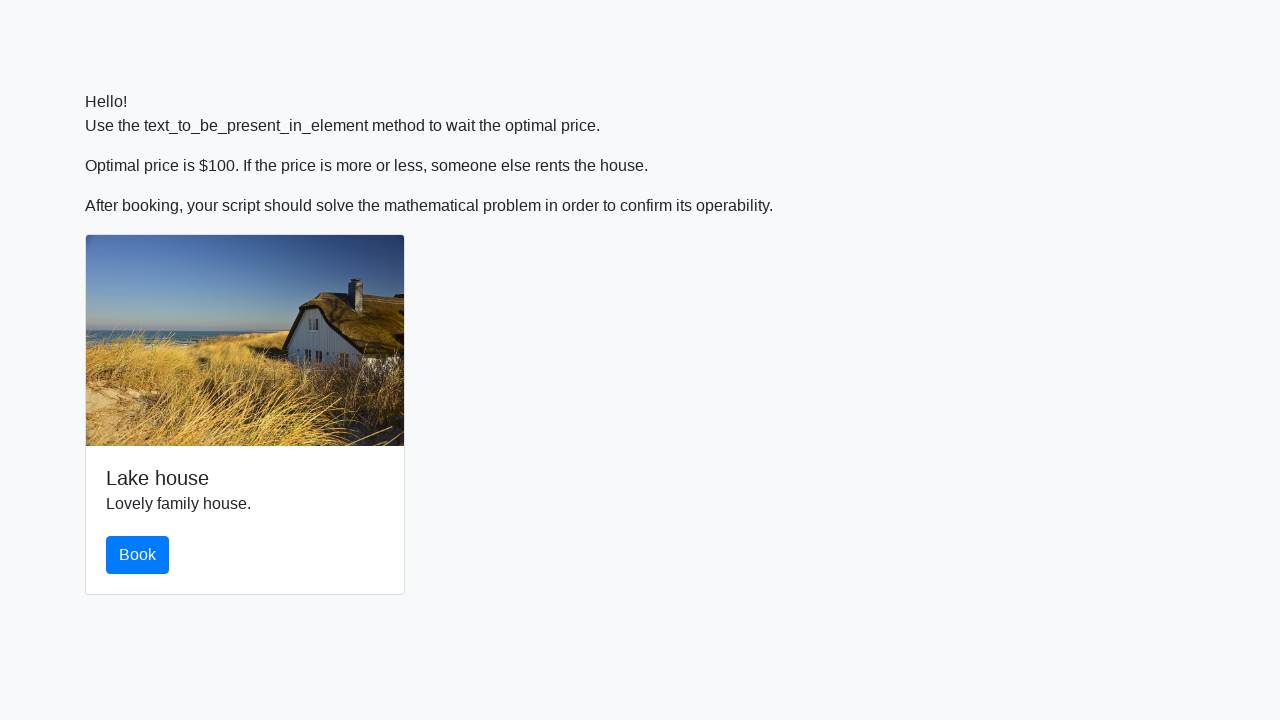

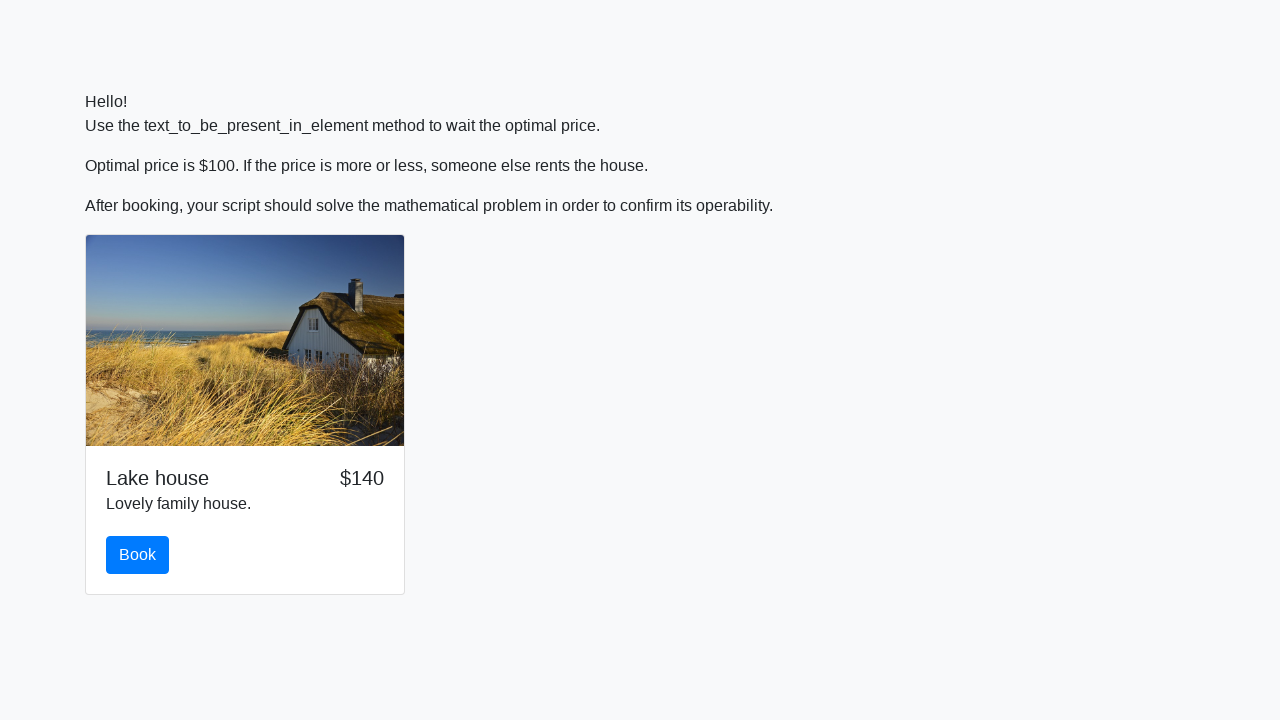